Navigates to the CarWale car marketplace website and waits for the page to load.

Starting URL: https://www.carwale.com/

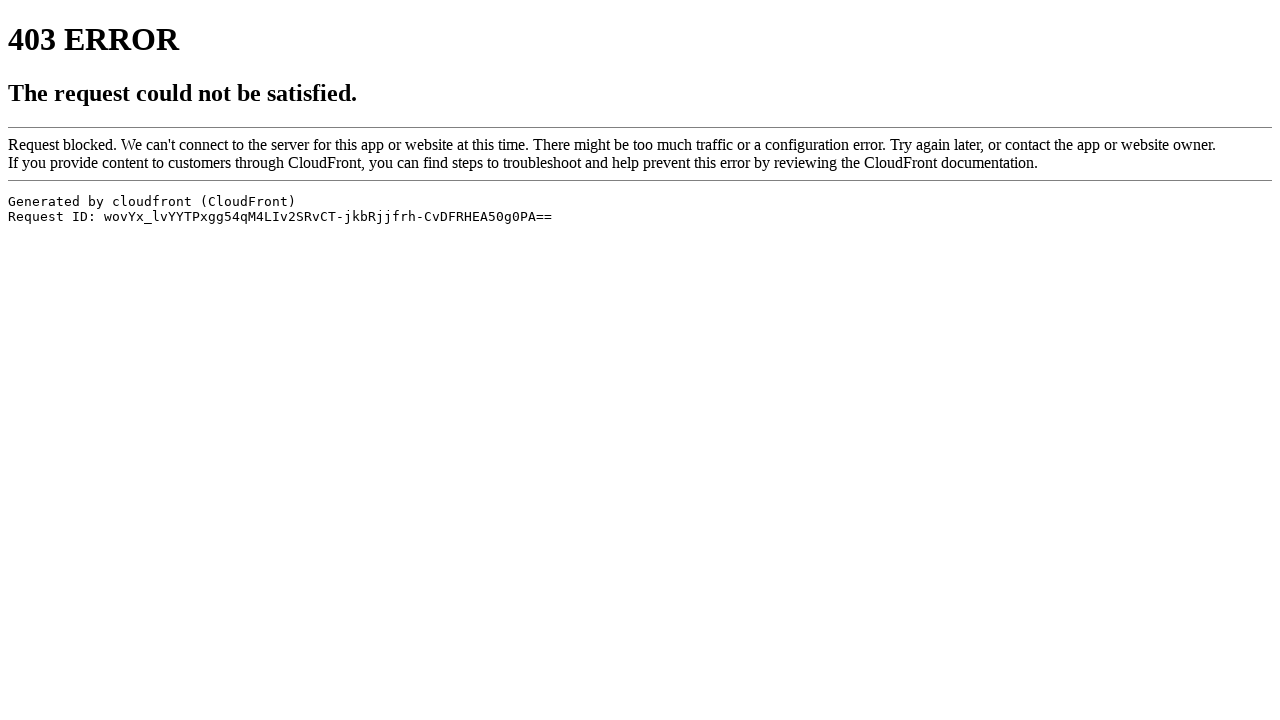

Navigated to CarWale car marketplace website
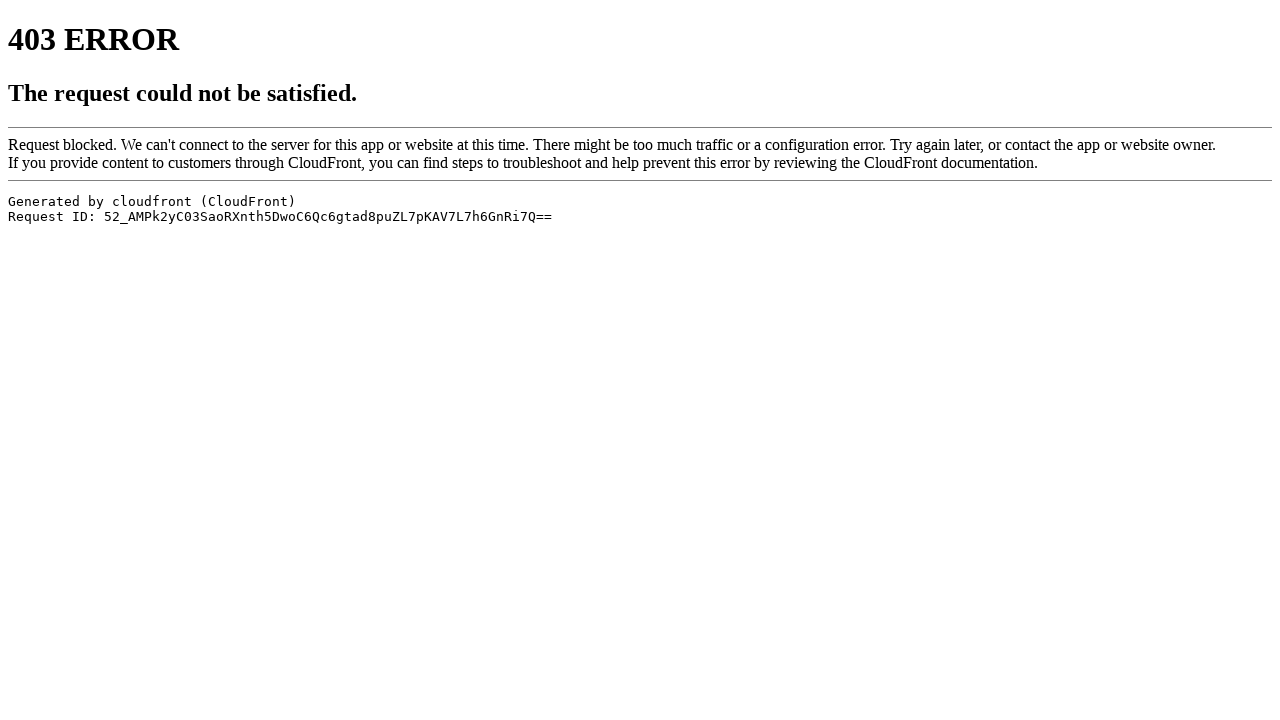

Page DOM content fully loaded
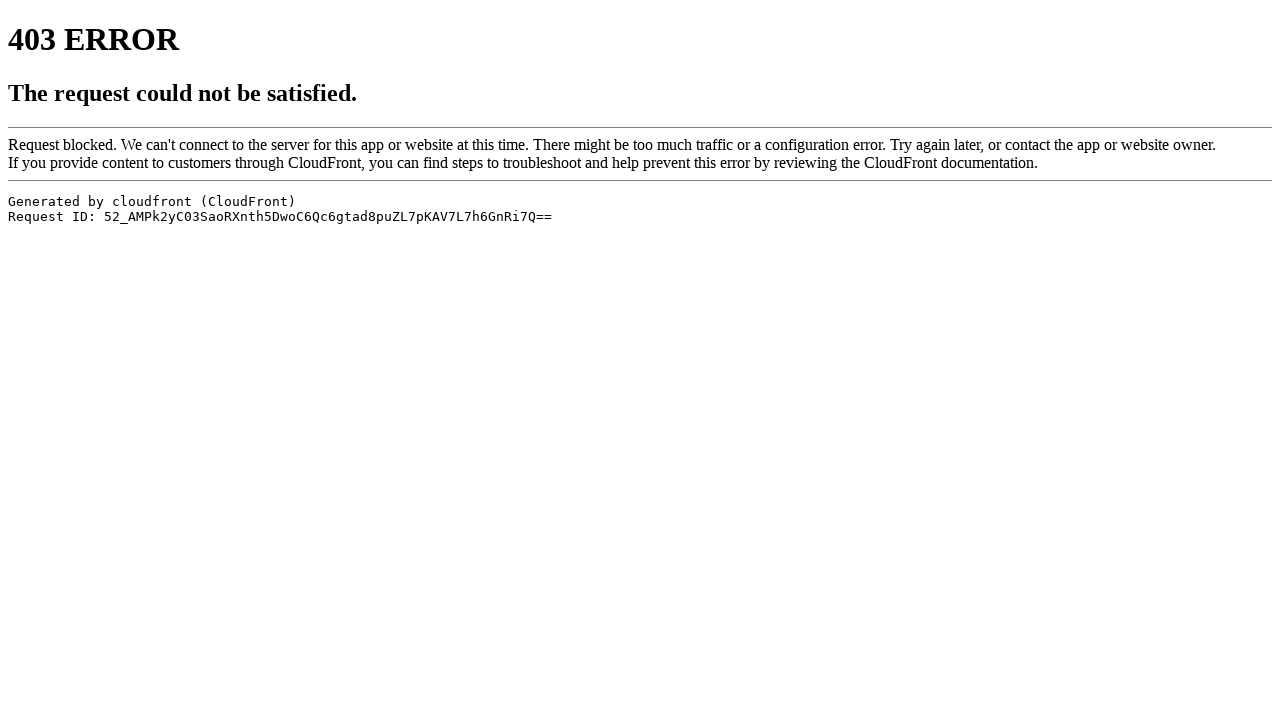

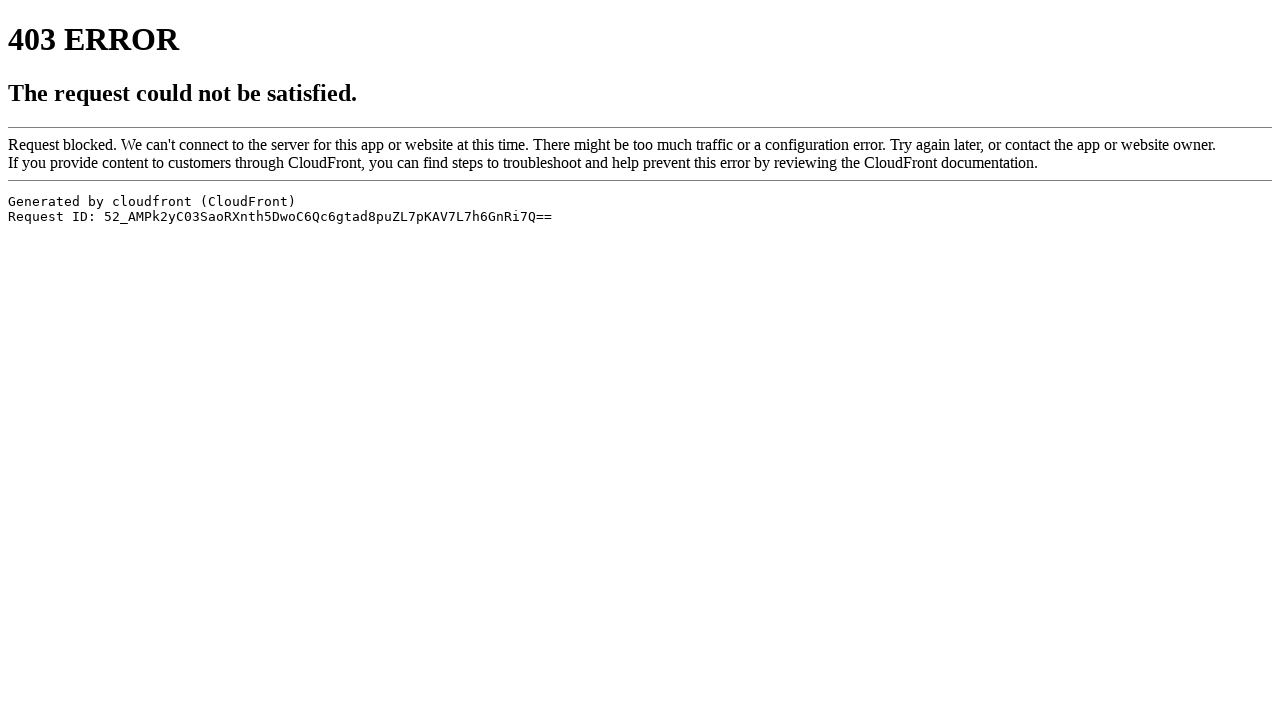